Clicks on the Log in button on Spotify homepage

Starting URL: https://open.spotify.com/

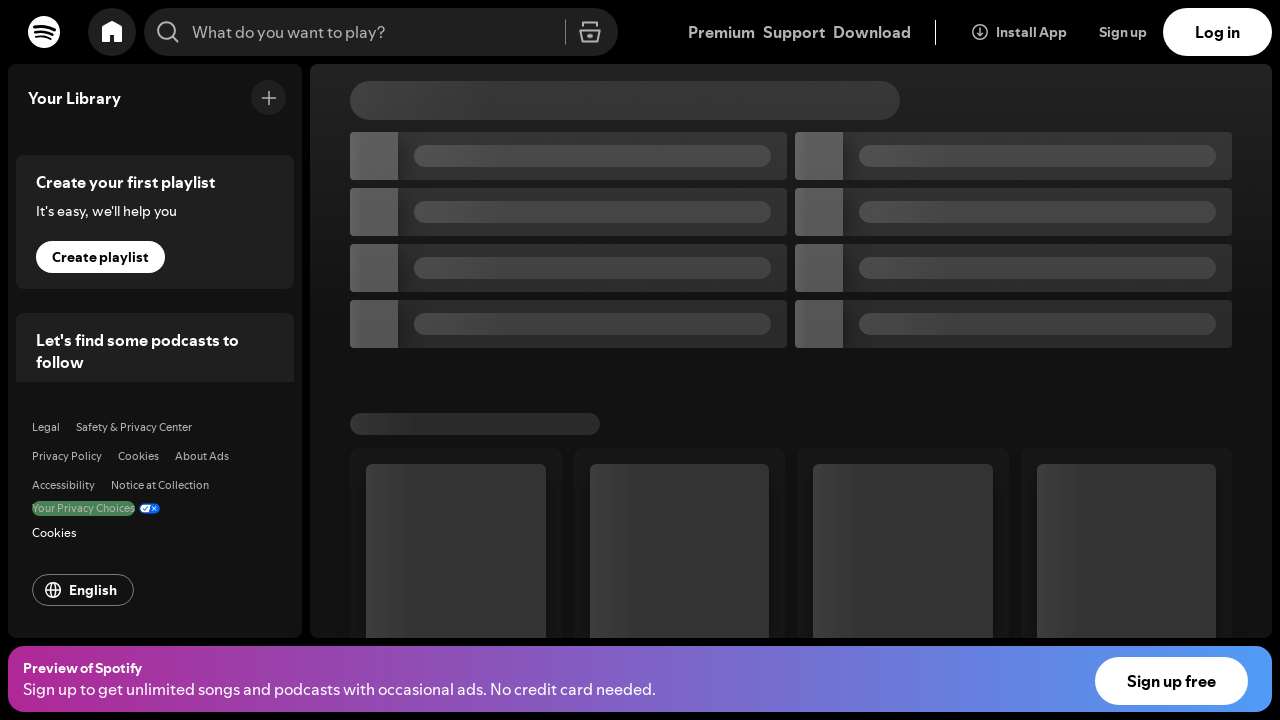

Clicked Log in button on Spotify homepage at (1218, 32) on span:text('Log in')
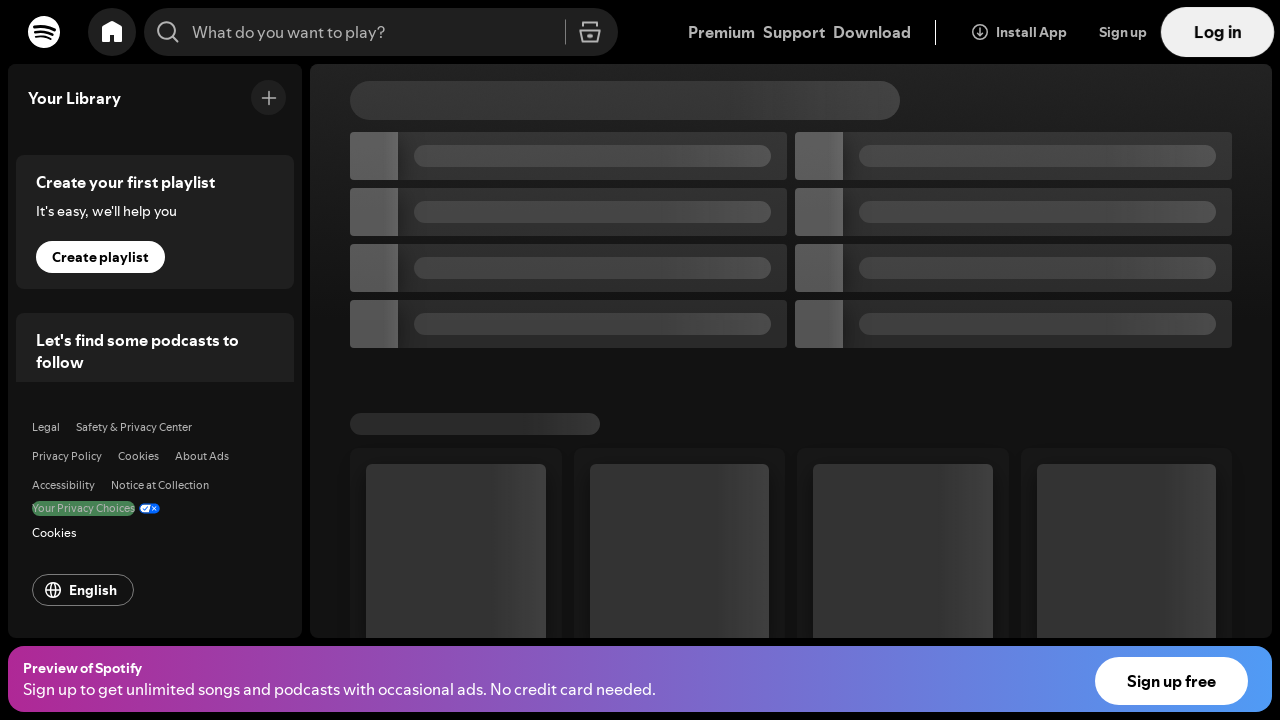

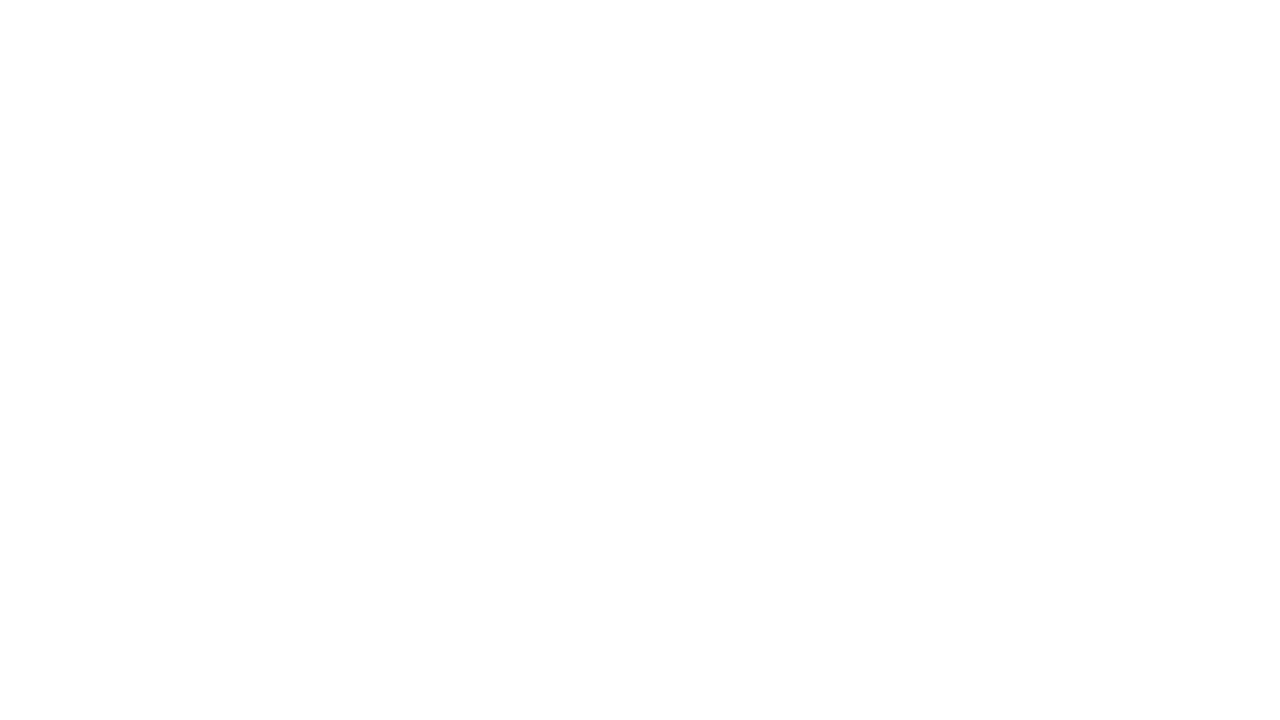